Tests JavaScript confirm box functionality by clicking a button to trigger a confirm dialog and dismissing it

Starting URL: https://the-internet.herokuapp.com/javascript_alerts

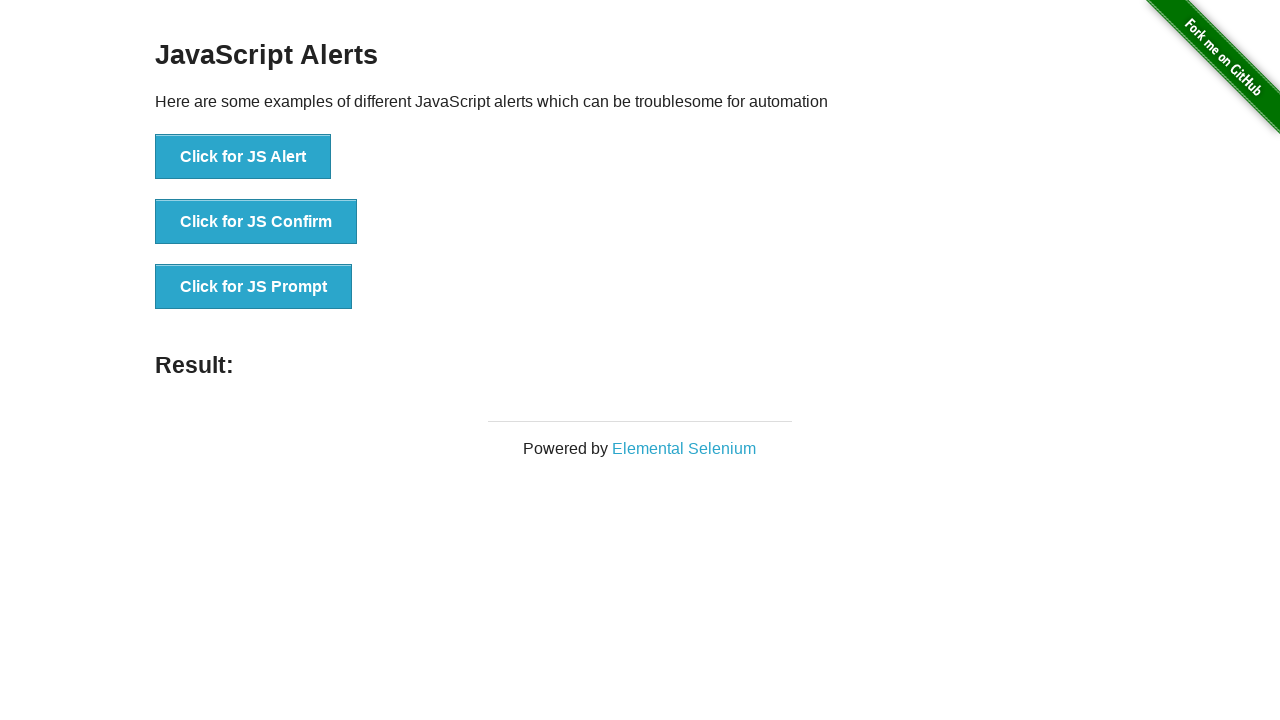

Clicked button to trigger JS Confirm dialog at (256, 222) on xpath=//button[text()='Click for JS Confirm']
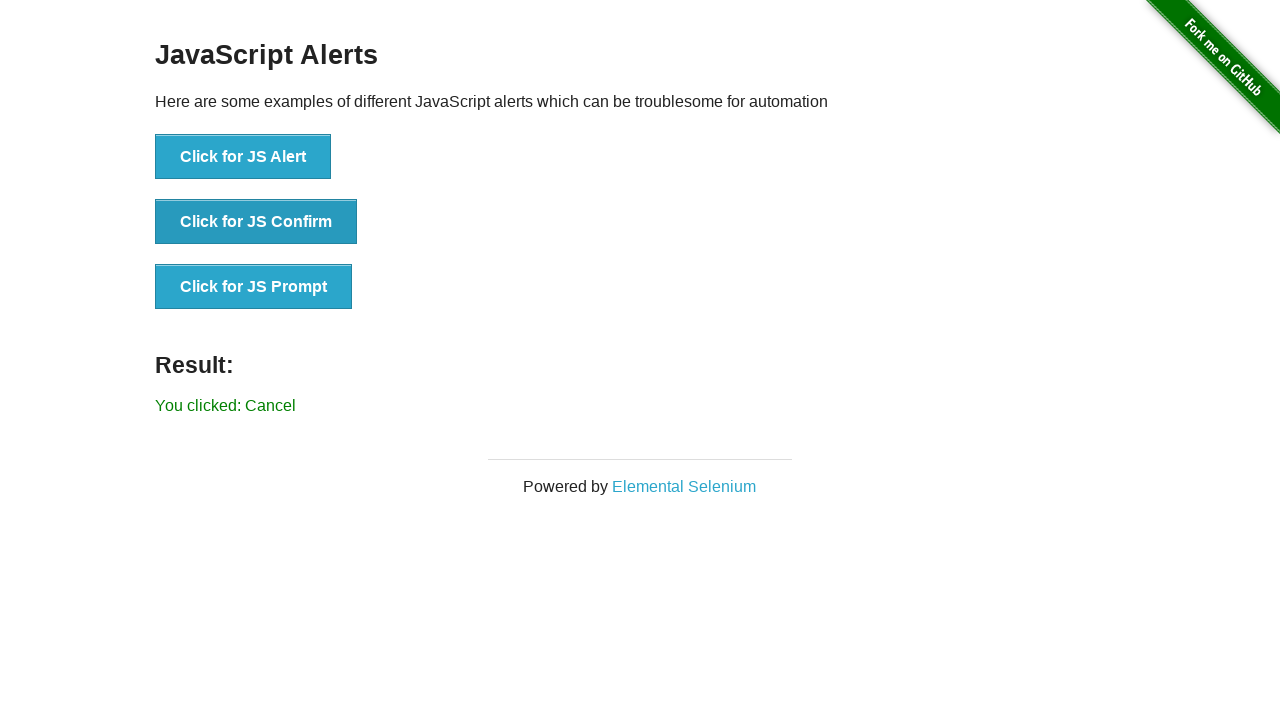

Registered dialog handler to dismiss confirm box
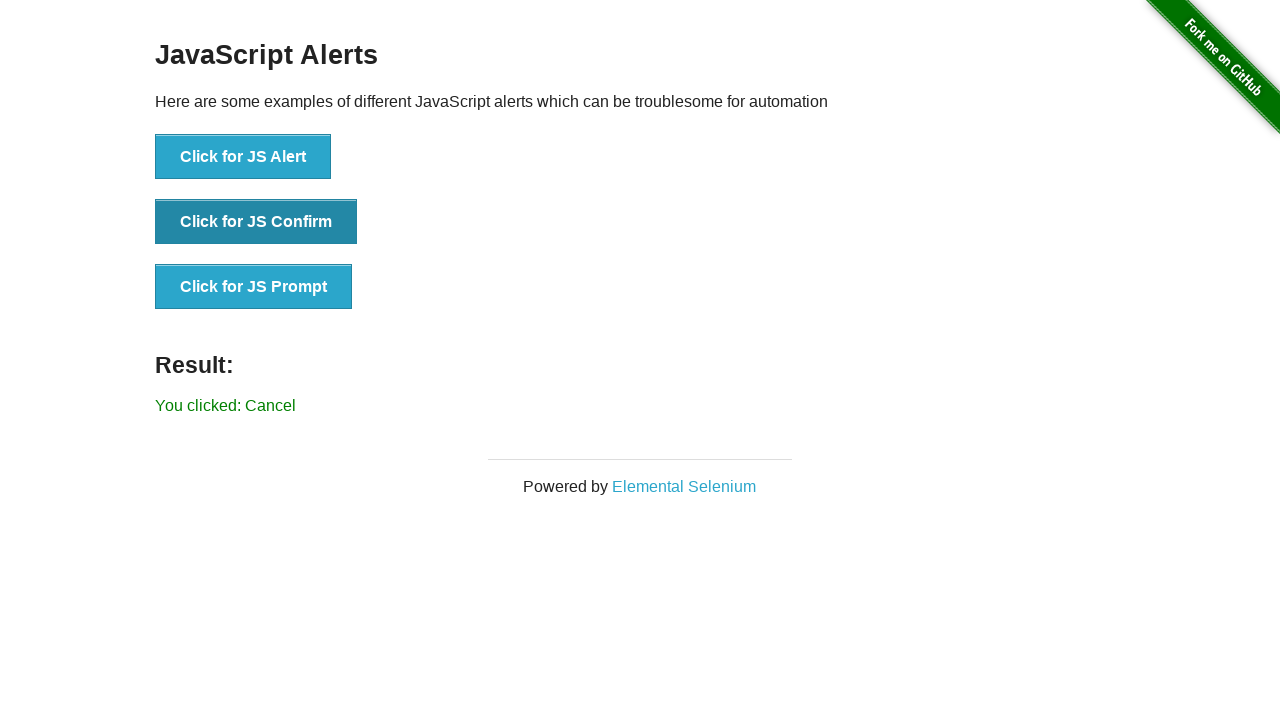

Confirmed result is displayed after dismissing confirm dialog
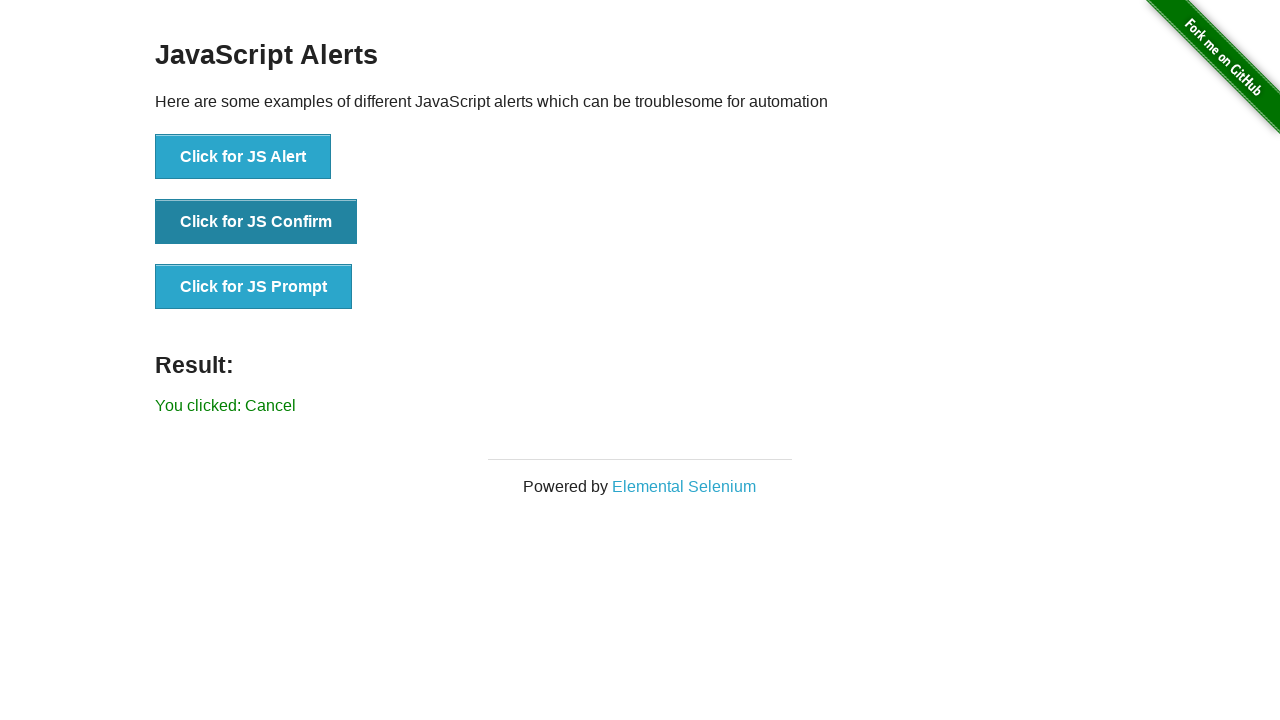

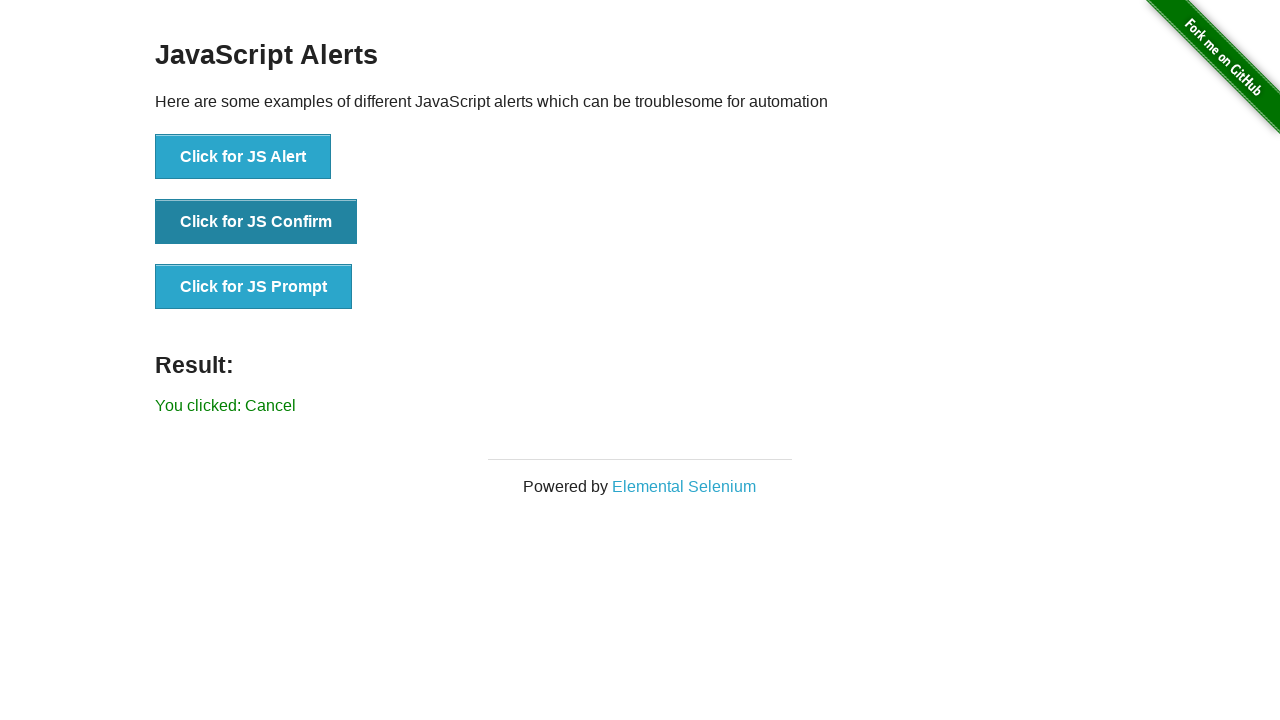